Navigates to the Bitwise Global homepage and verifies that the page title contains "Bitwise"

Starting URL: http://www.bitwiseglobal.com

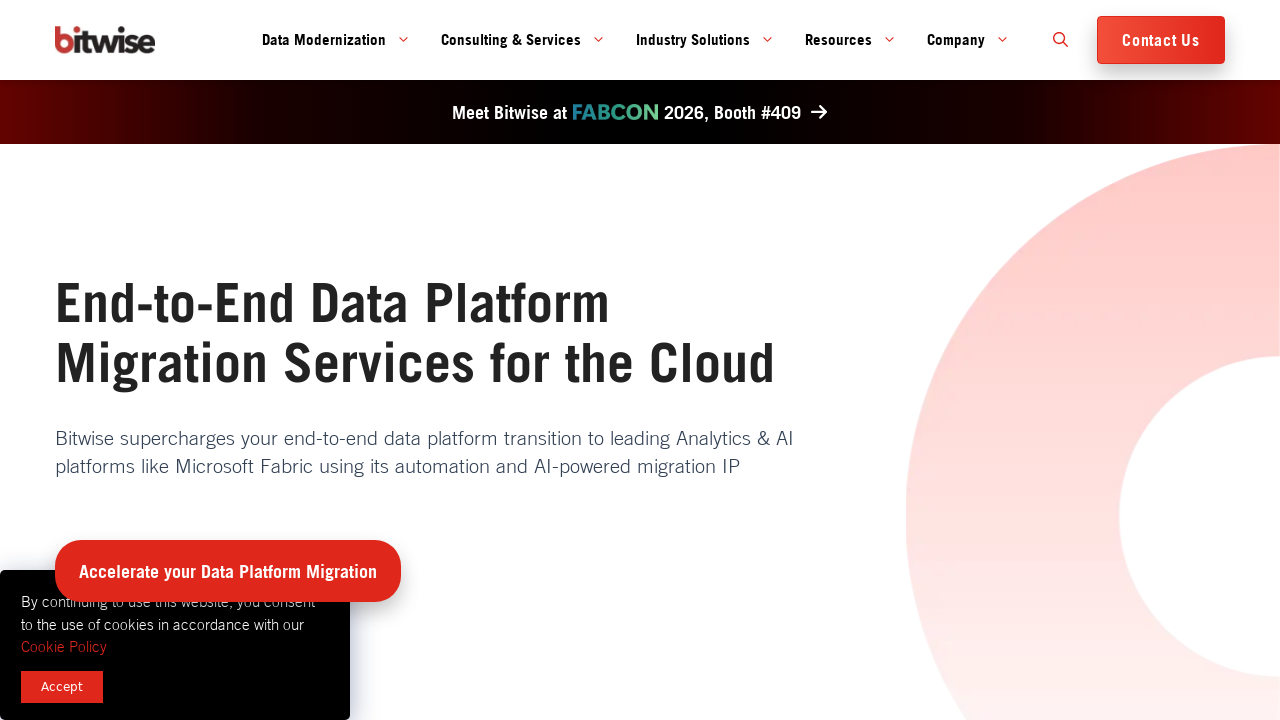

Navigated to Bitwise Global homepage
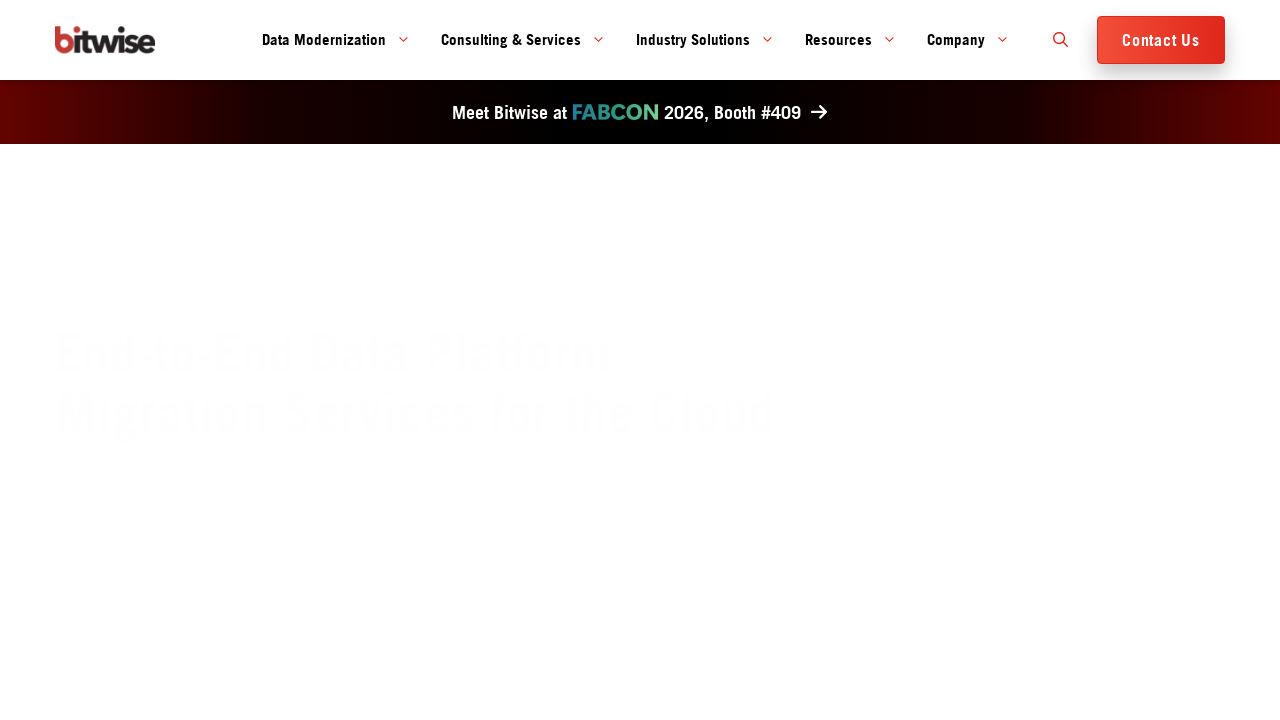

Page DOM content loaded
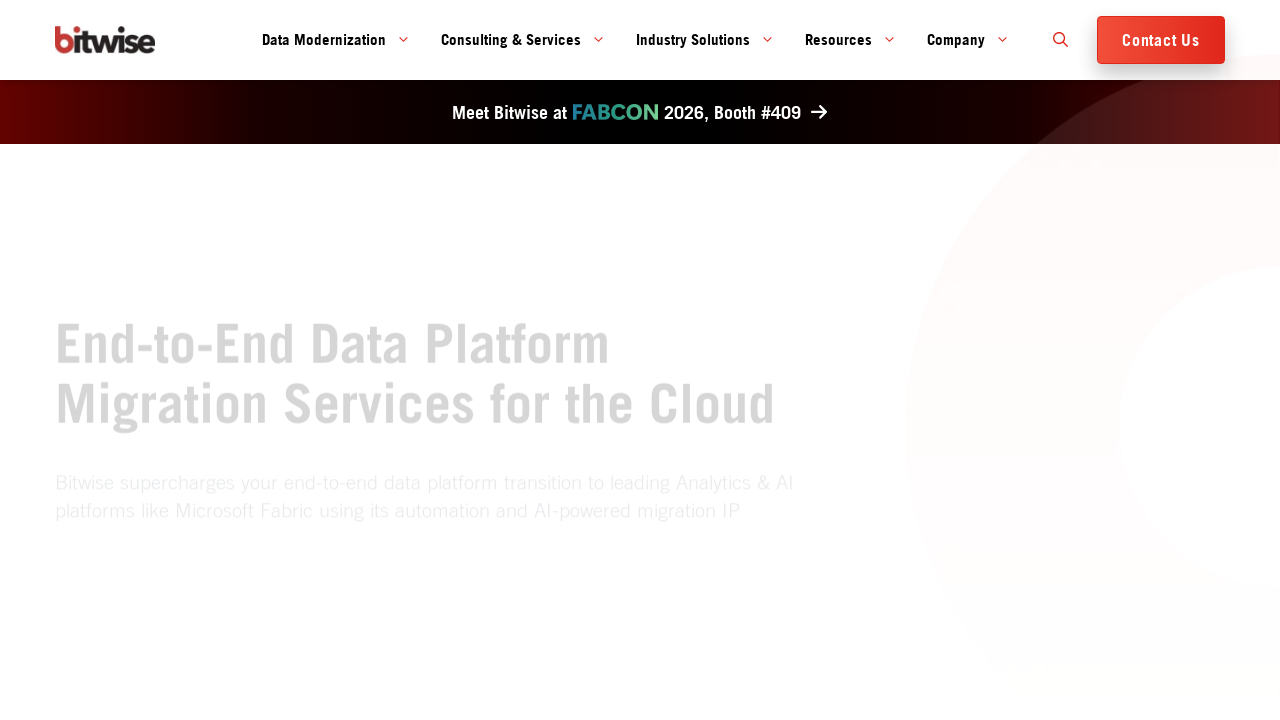

Verified page title contains 'Bitwise'
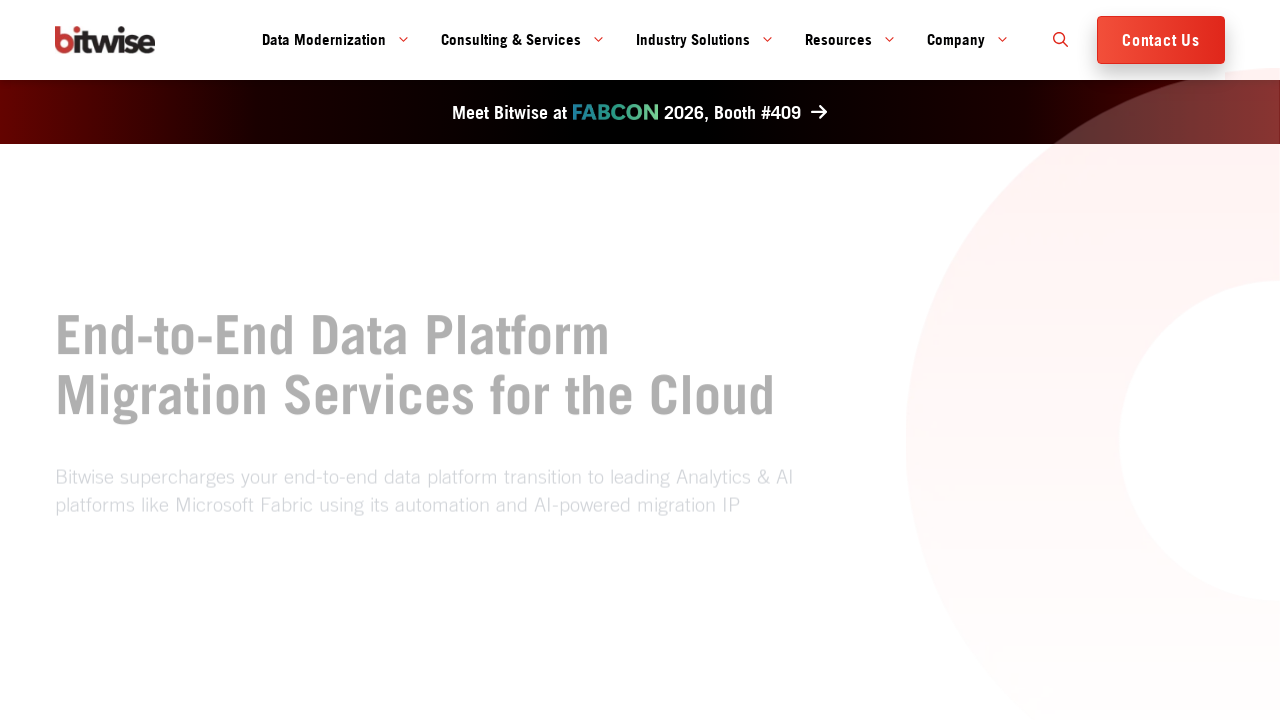

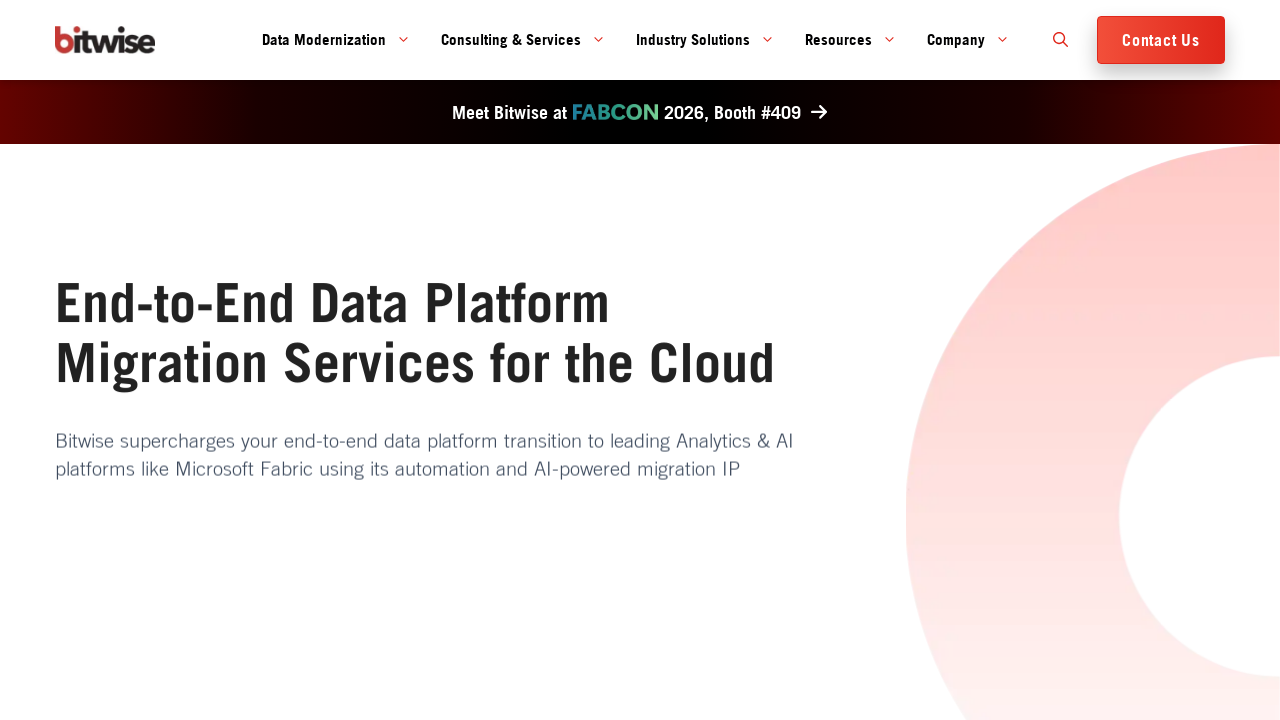